Tests YouTube search functionality by entering a search query for "playwright data driven testing javascript" and pressing Enter

Starting URL: https://www.youtube.com/

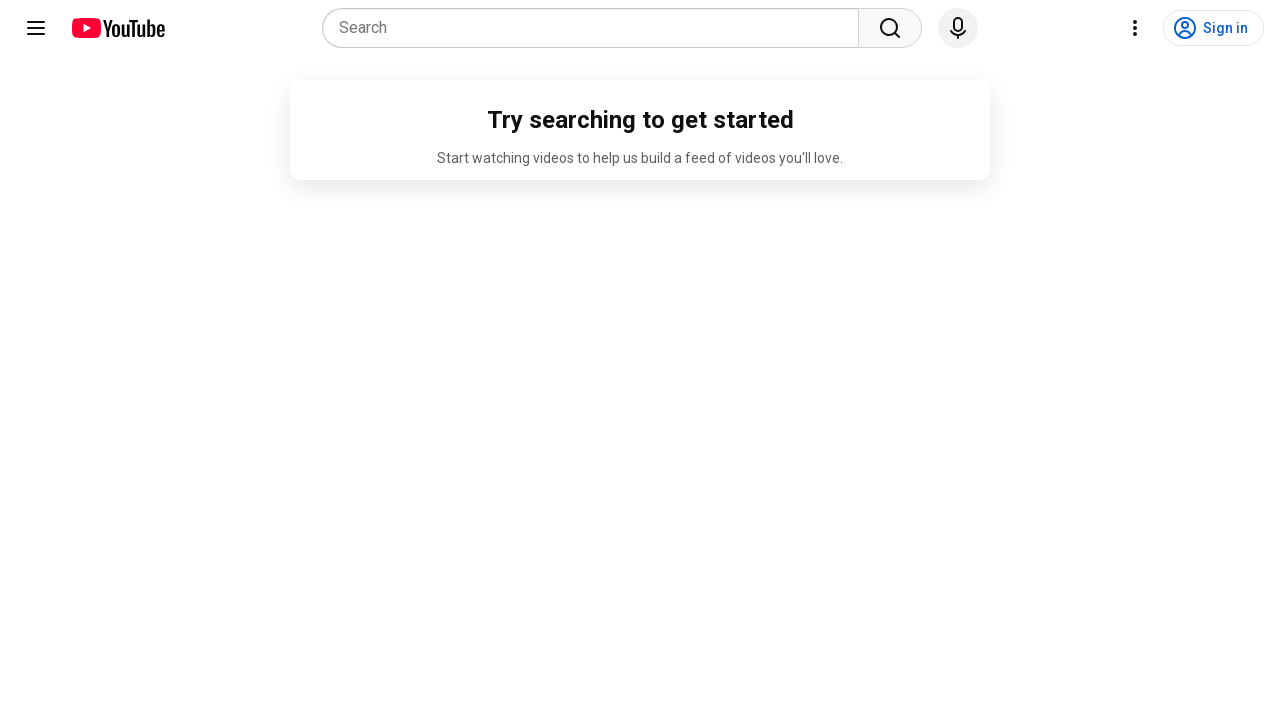

Clicked on YouTube search placeholder at (596, 28) on internal:attr=[placeholder="Search"i]
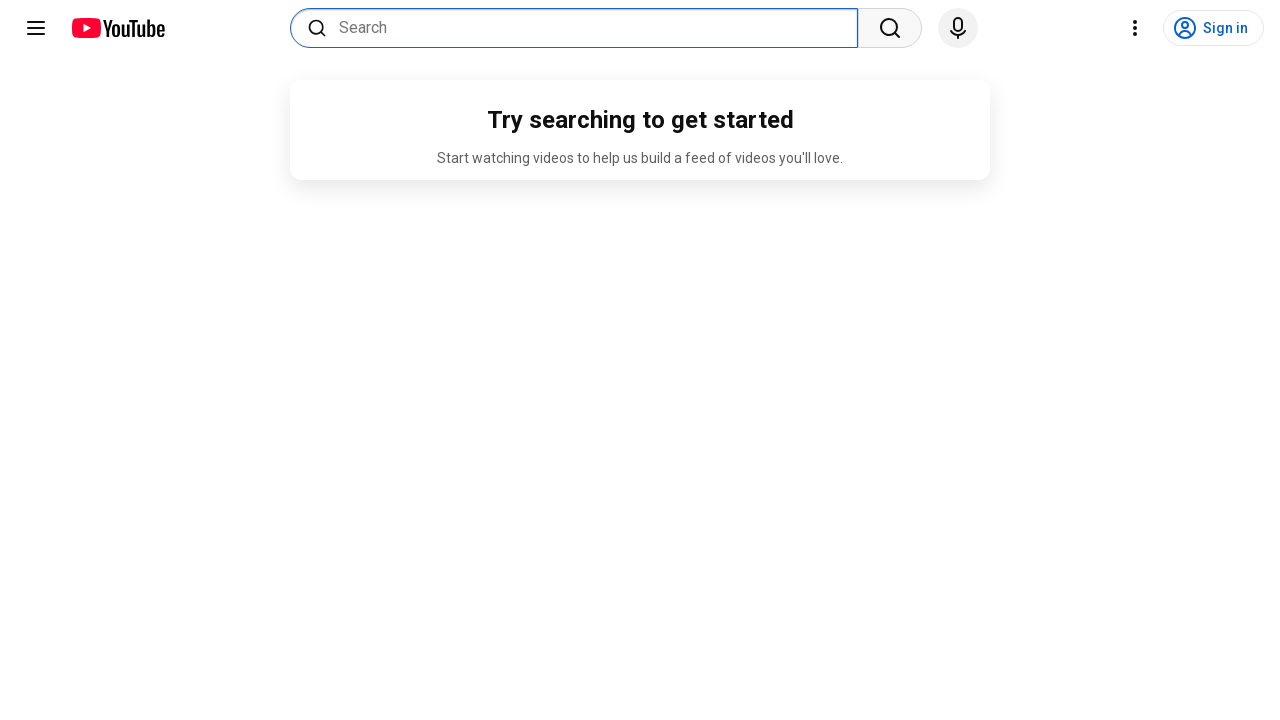

Filled search field with 'playwright data driven testing javascript' on internal:attr=[placeholder="Search"i]
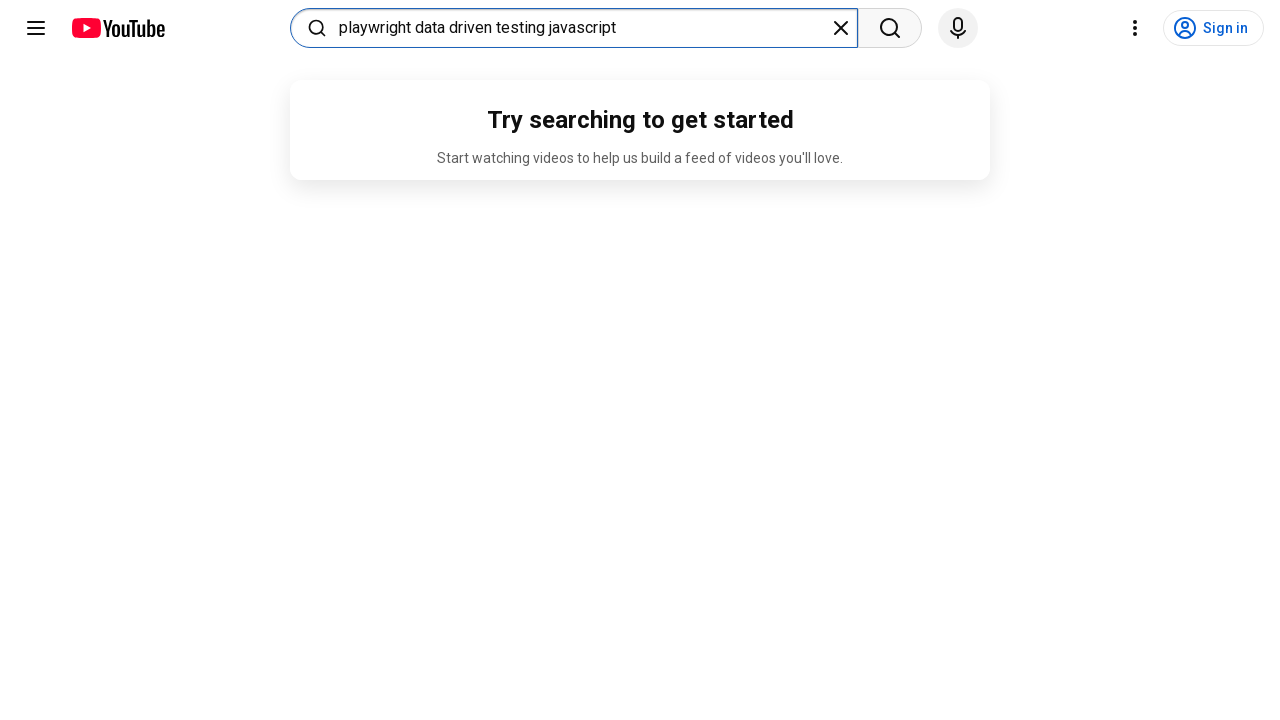

Pressed Enter to execute YouTube search on internal:attr=[placeholder="Search"i]
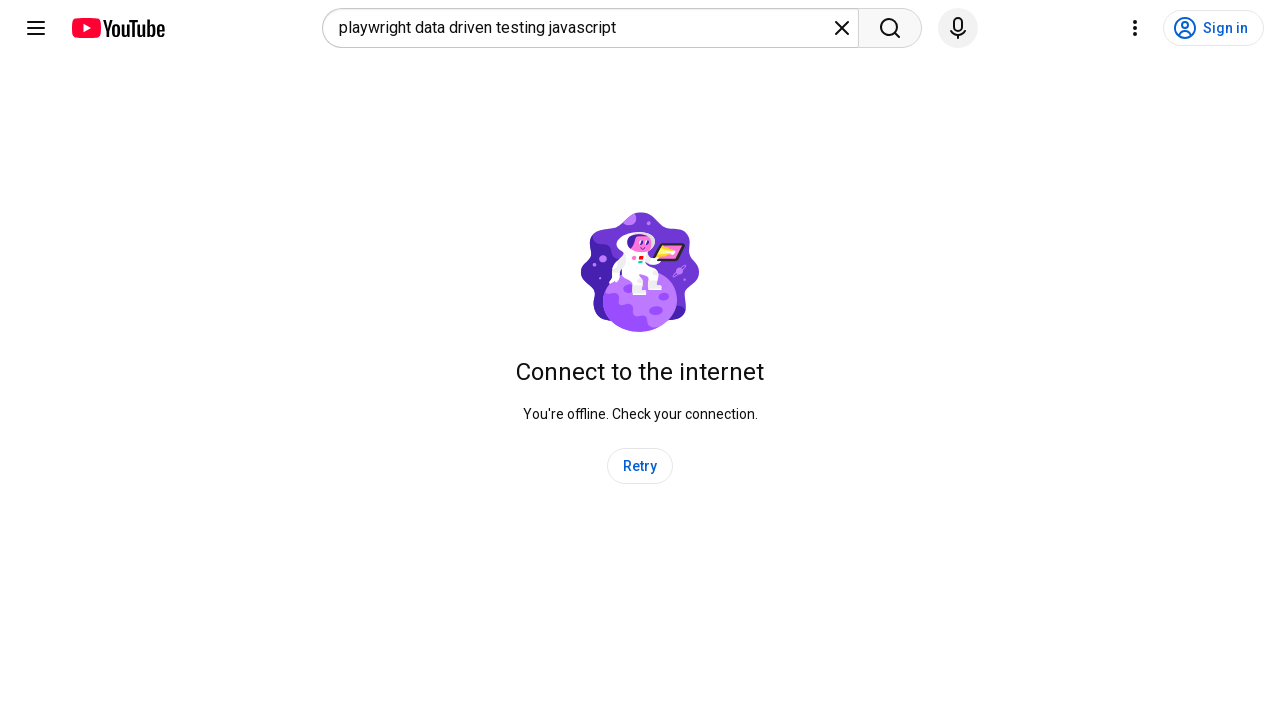

Waited 5 seconds for search results to load
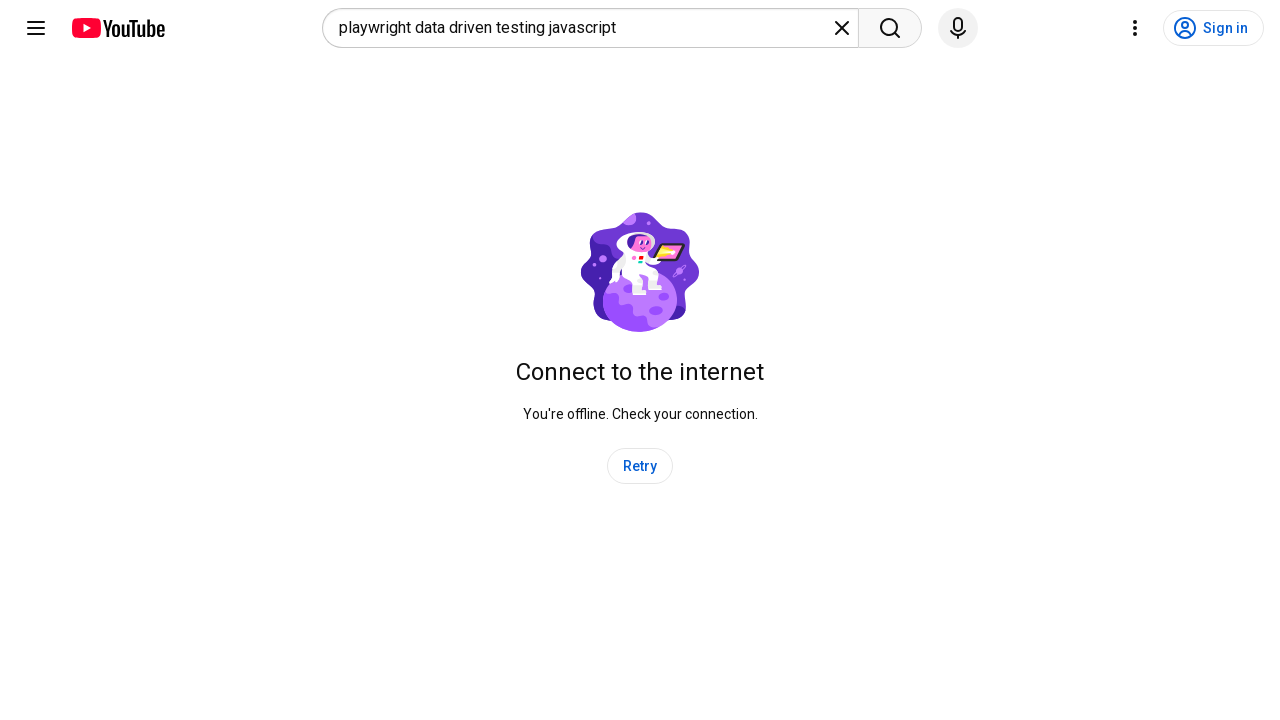

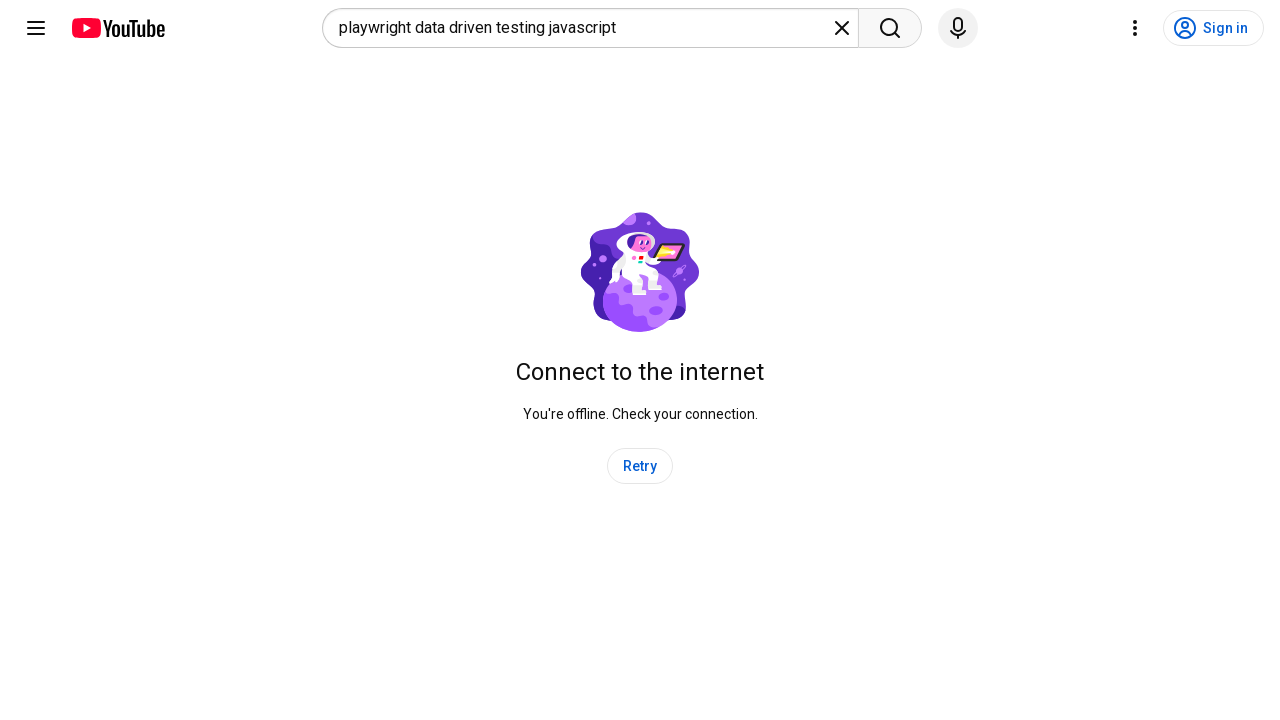